Verifies that the page title matches the expected OrangeHRM title

Starting URL: https://opensource-demo.orangehrmlive.com/web/index.php/auth/login

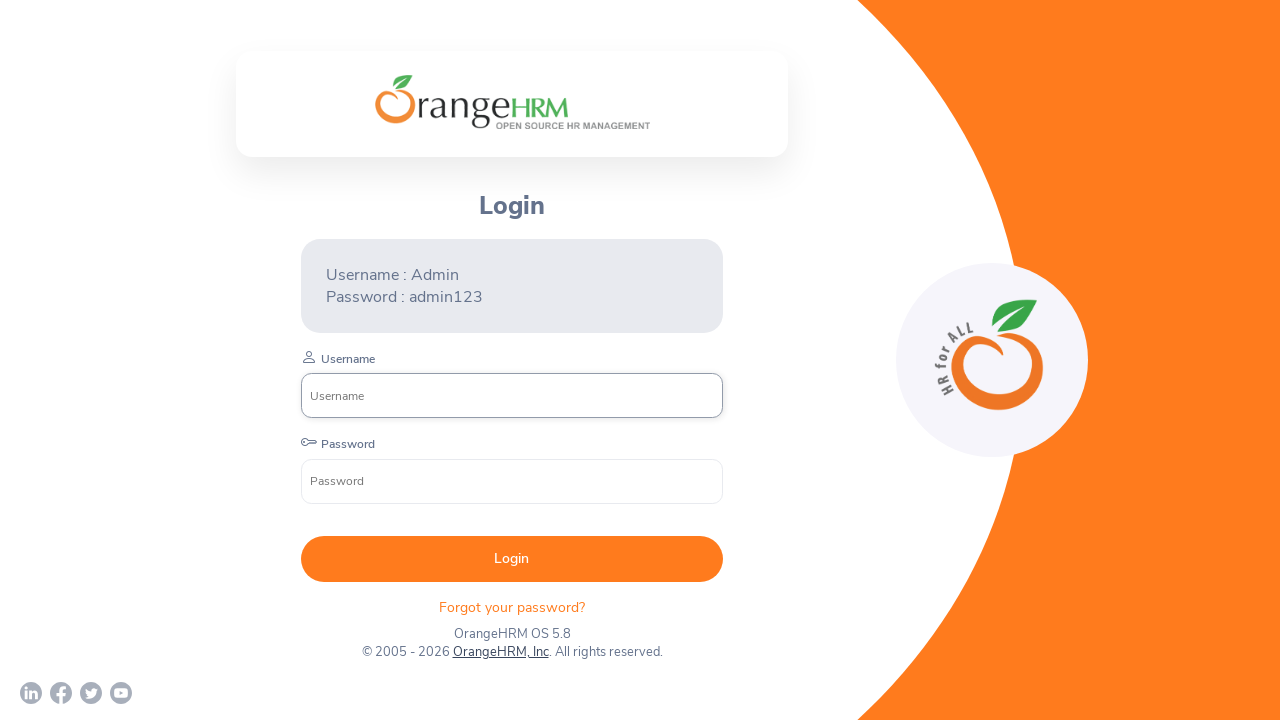

Retrieved page title
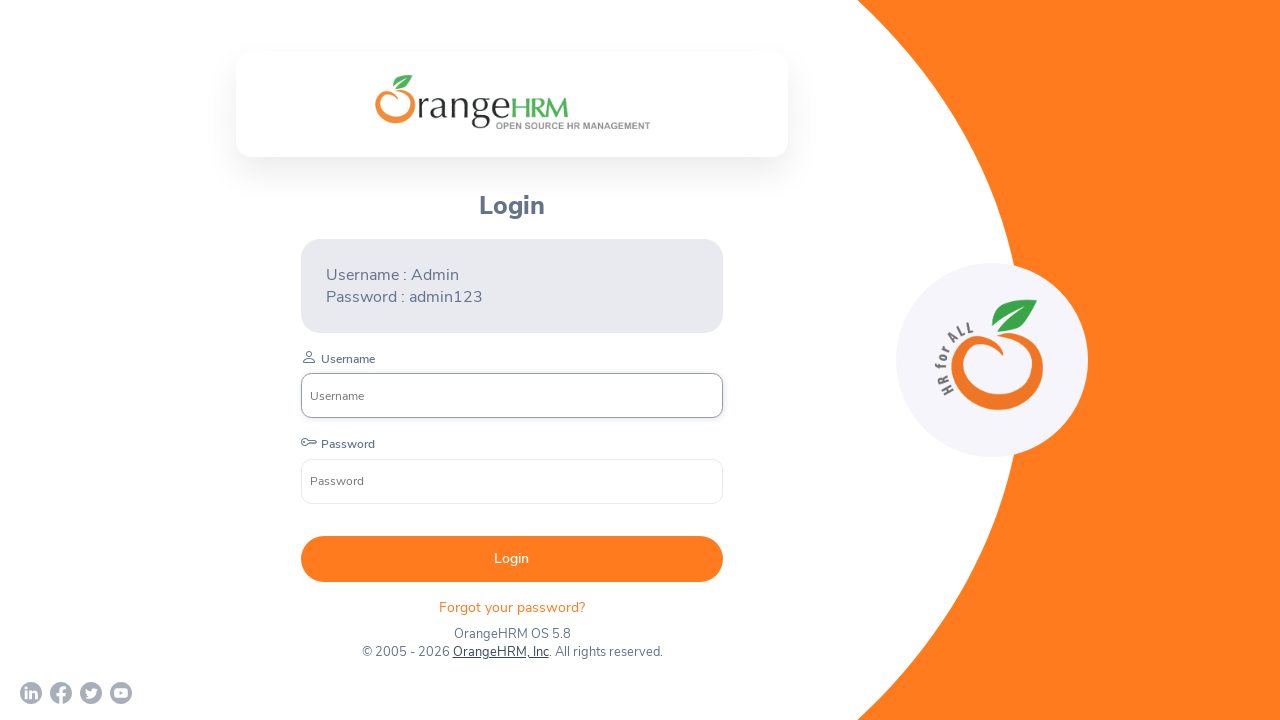

Set expected title to 'OrangeHRM'
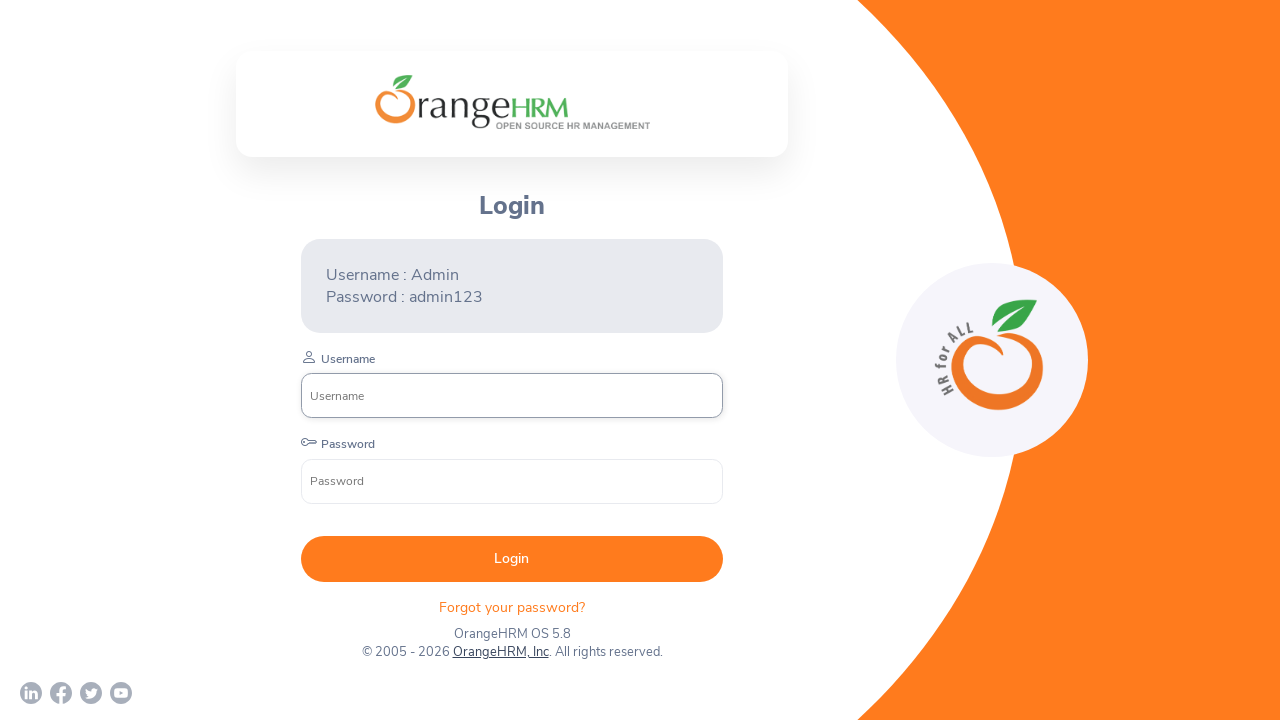

Verified page title matches expected value: 'OrangeHRM'
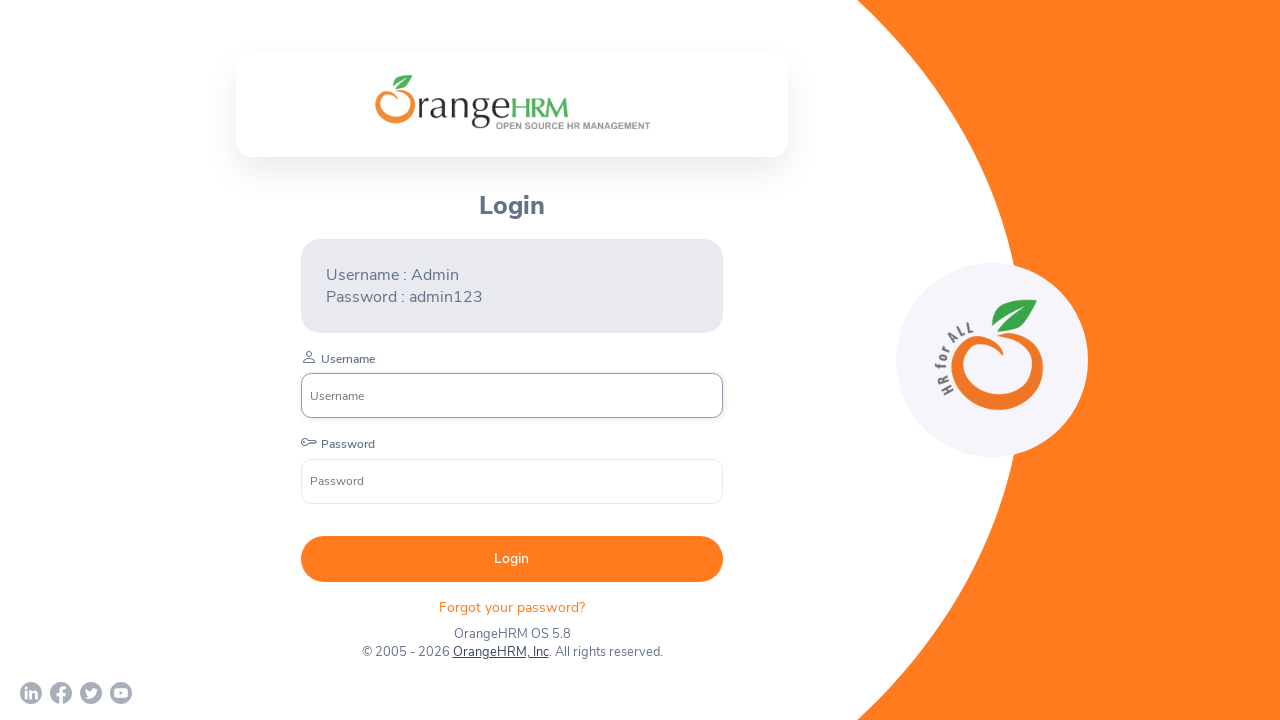

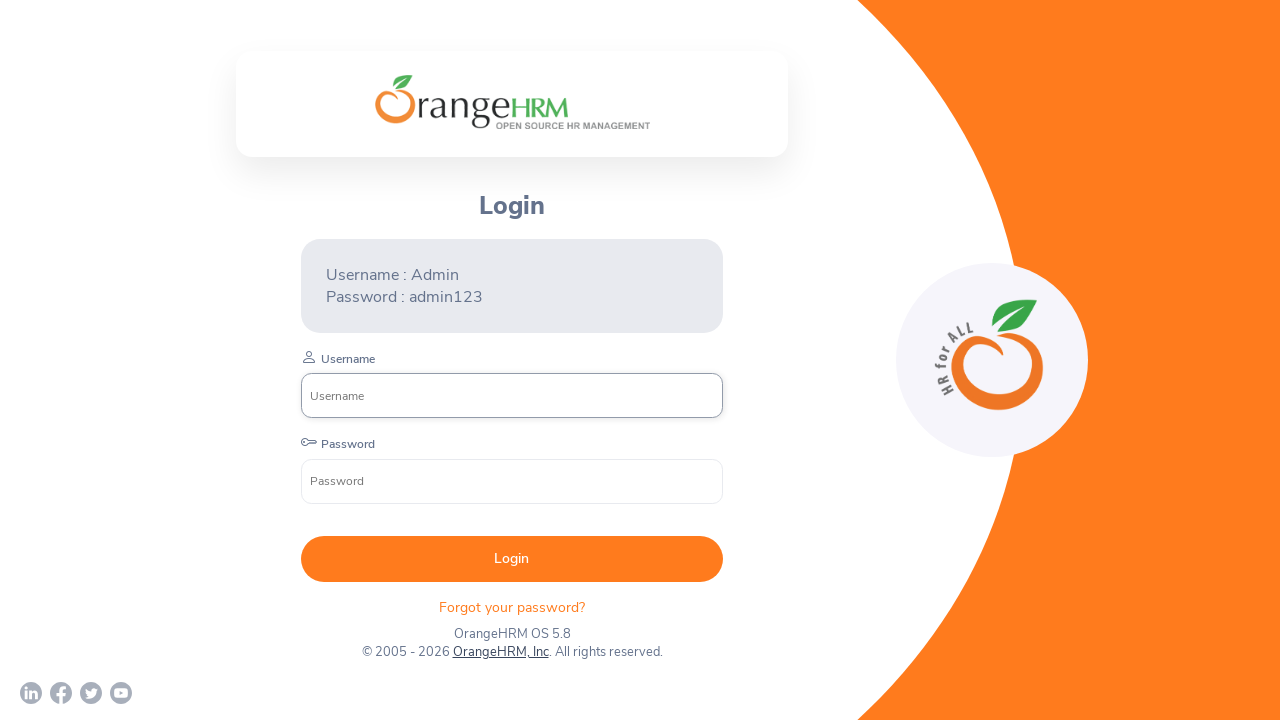